Simple navigation test that opens the WiseQuarter website and verifies the page loads successfully.

Starting URL: http://www.wisequarter.com

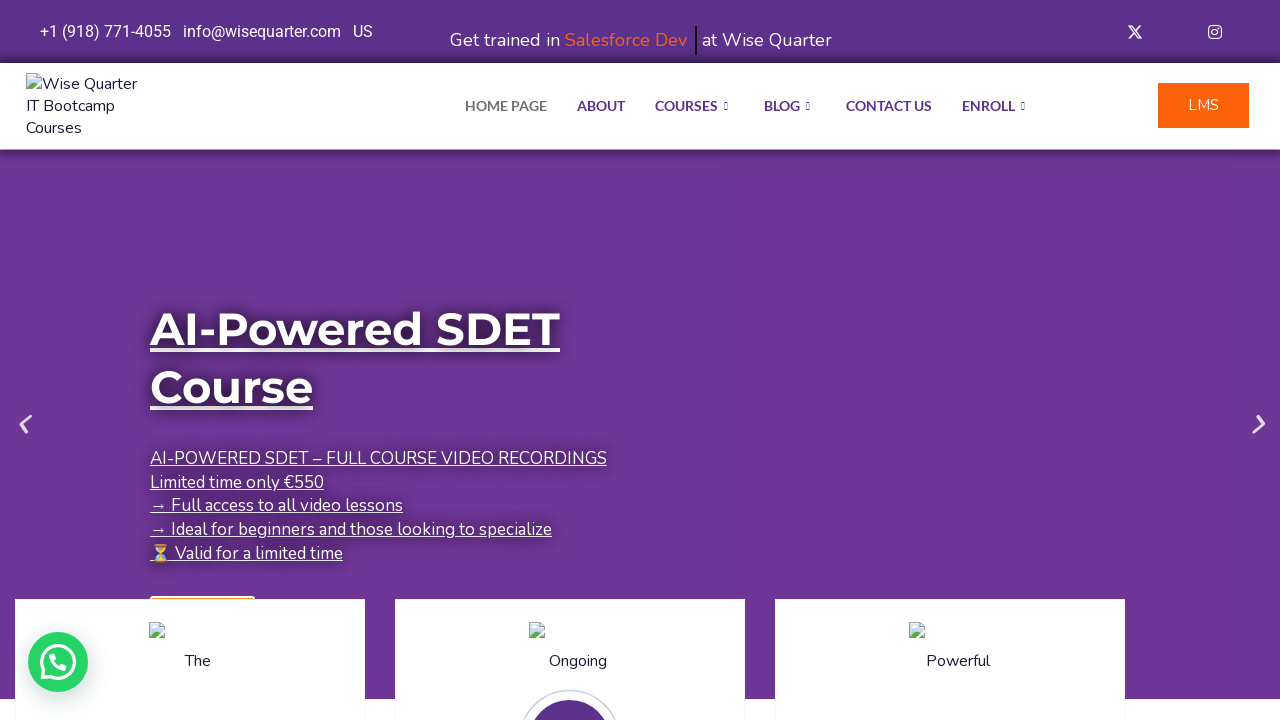

Navigated to WiseQuarter website at http://www.wisequarter.com
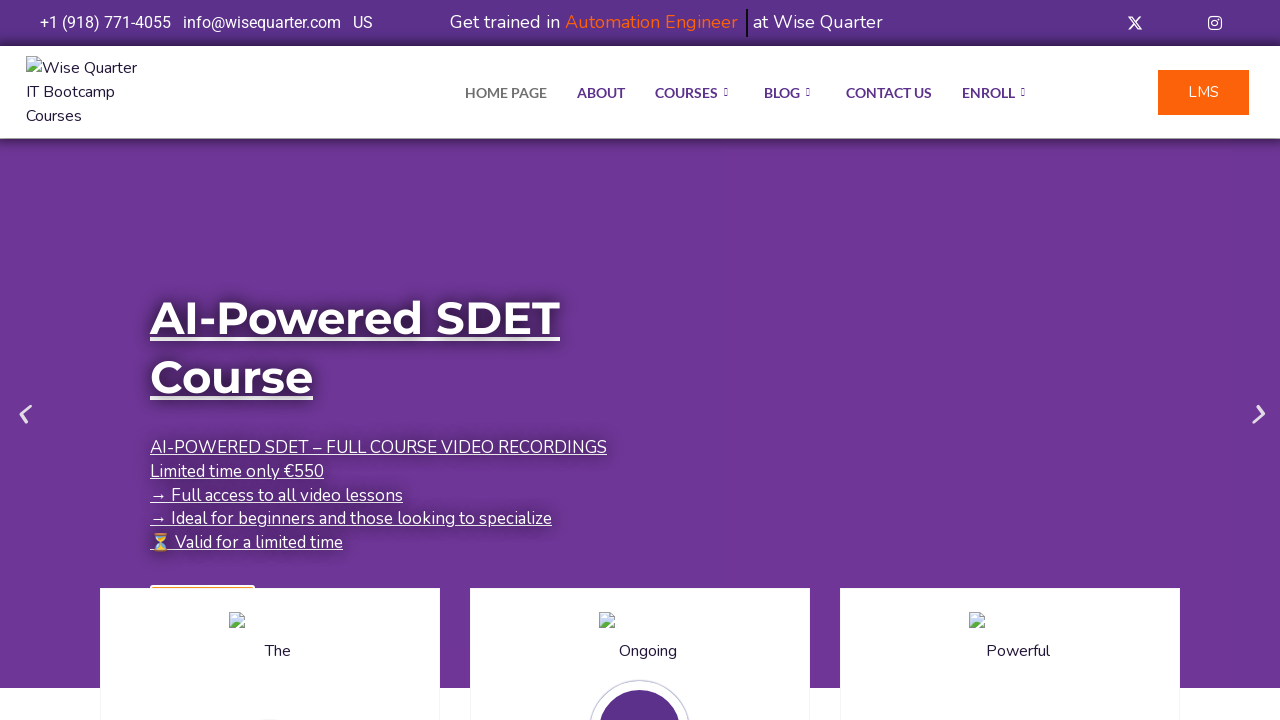

Page DOM content fully loaded
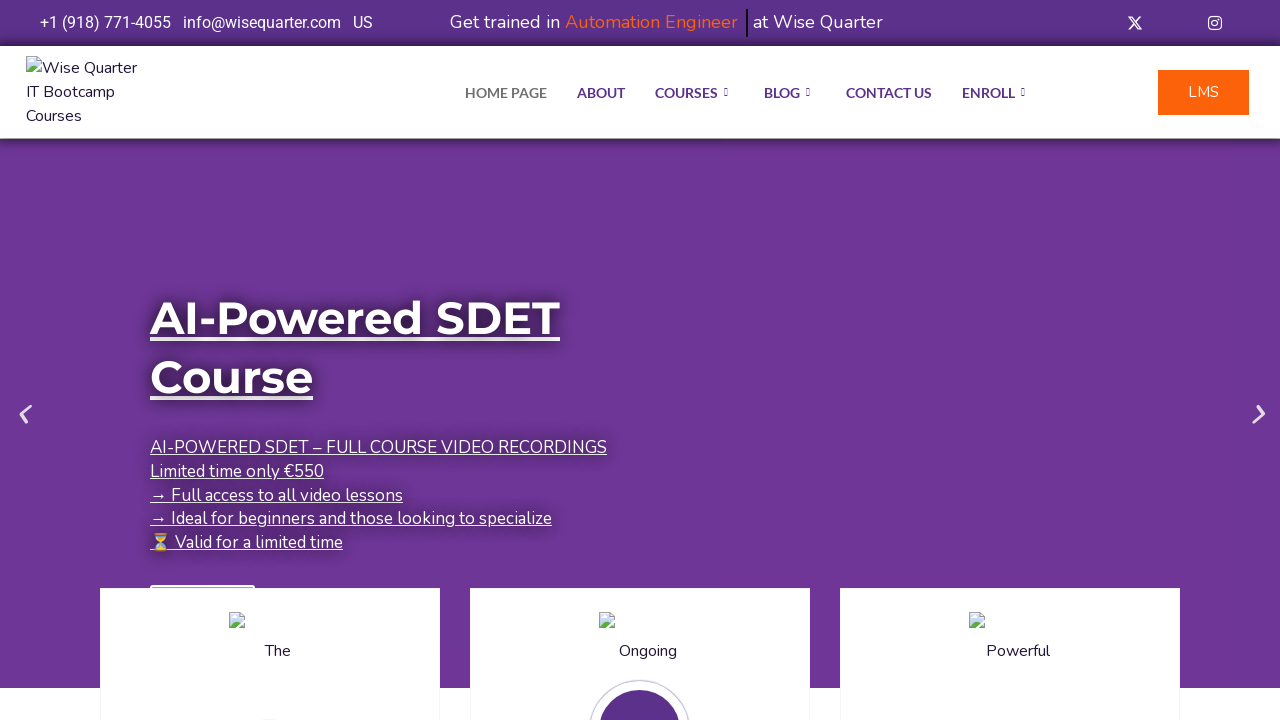

Body element is present and visible on the page
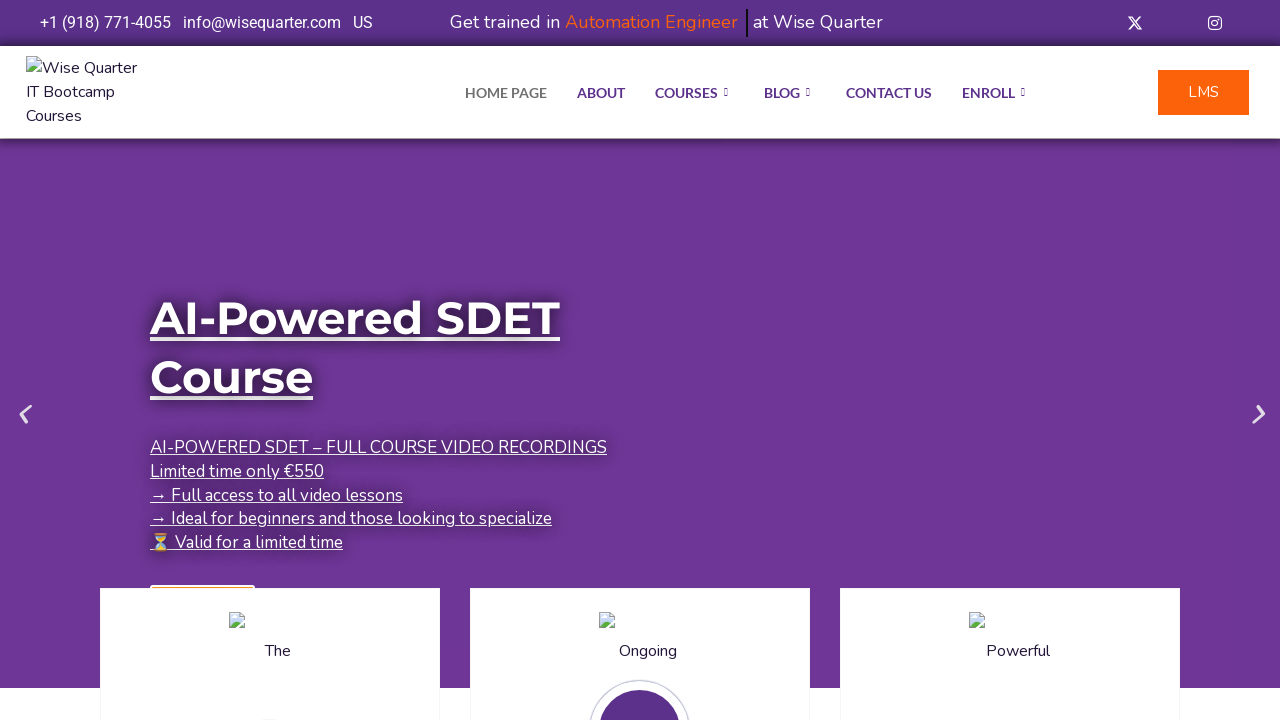

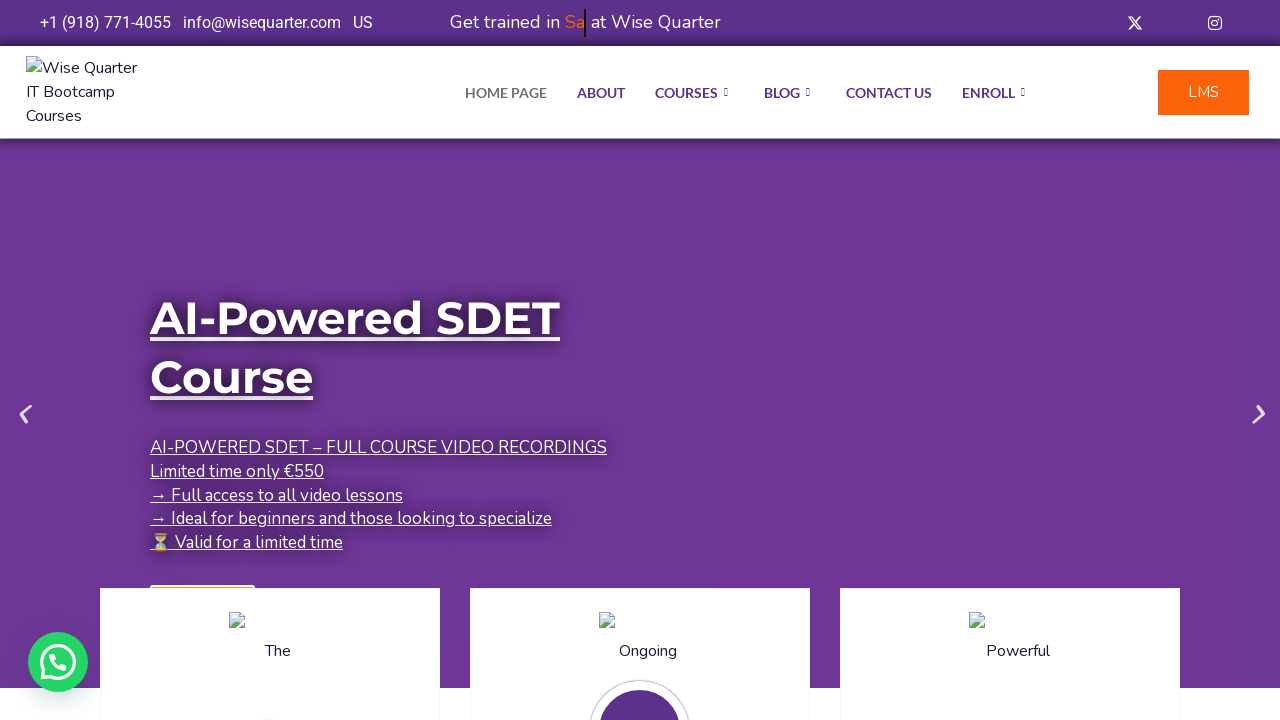